Tests conversion from centimeters to miles using the calculator.net conversion tool.

Starting URL: https://www.calculator.net/conversion-calculator.html

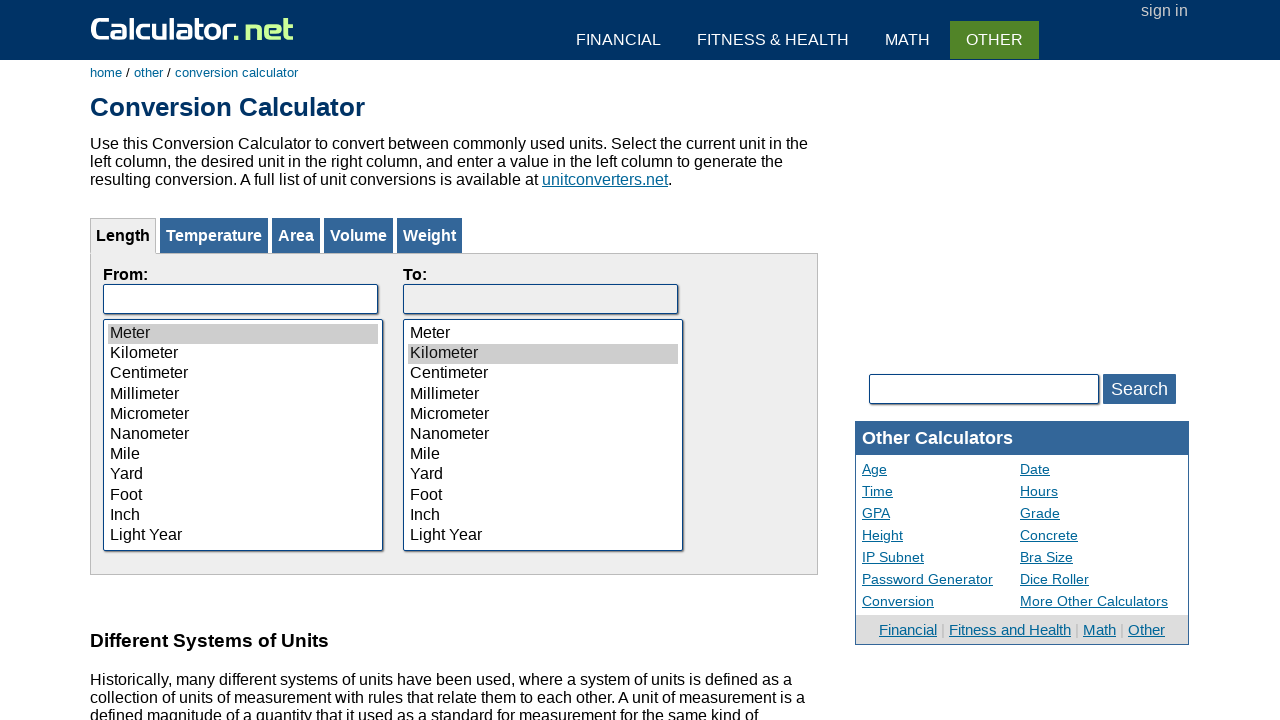

Selected Centimeter from the 'from' dropdown on #calFrom
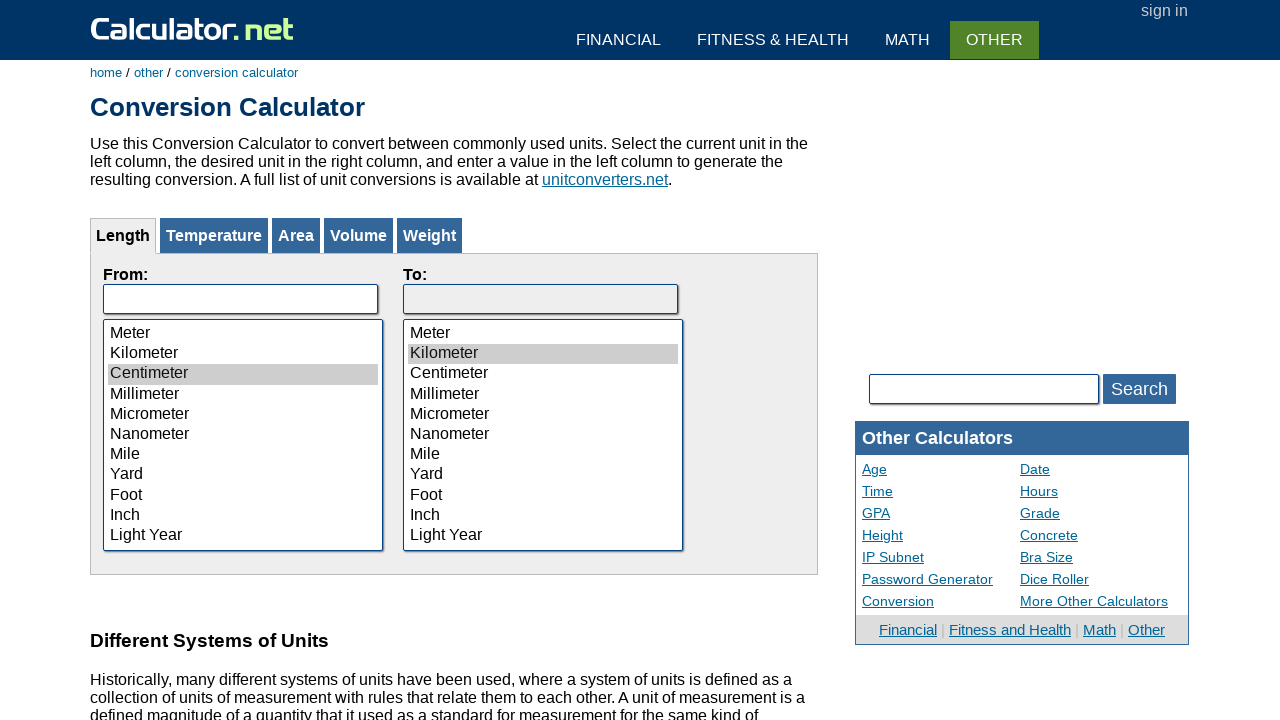

Clicked on centimeter option at (243, 374) on xpath=//option[@value='3']
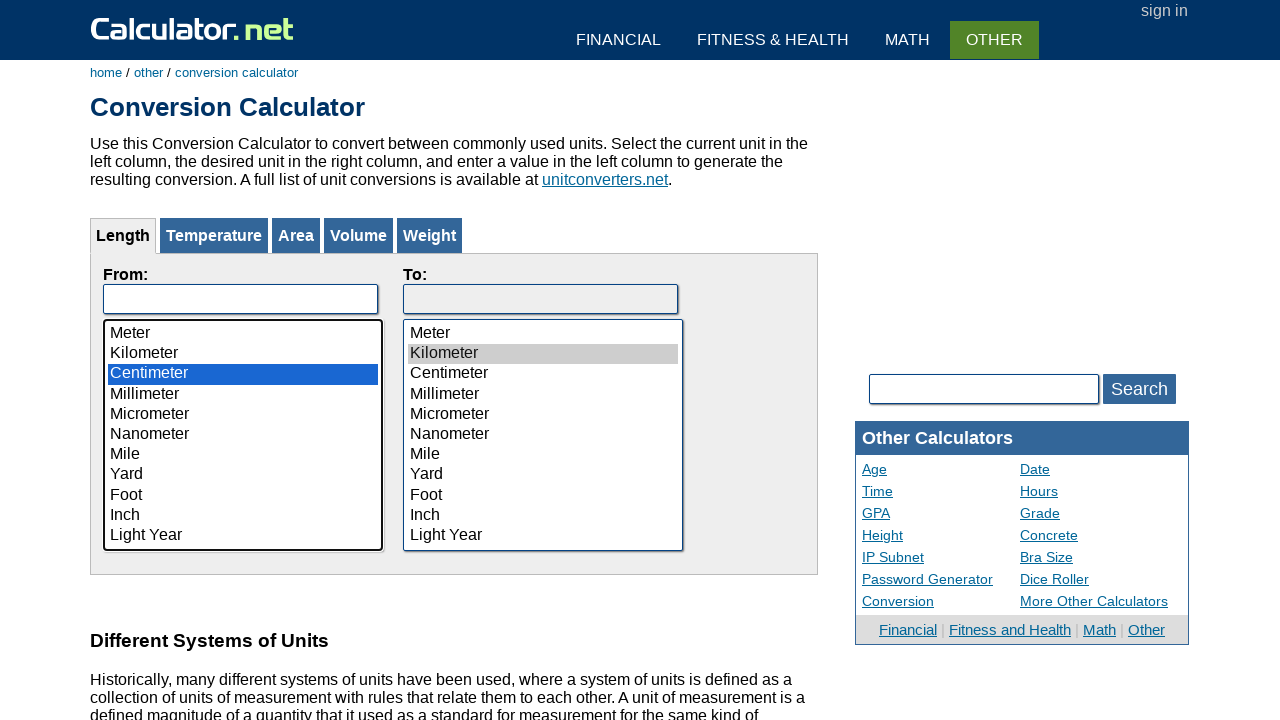

Clicked on the input field for 'from' value at (240, 299) on input[name='fromVal']
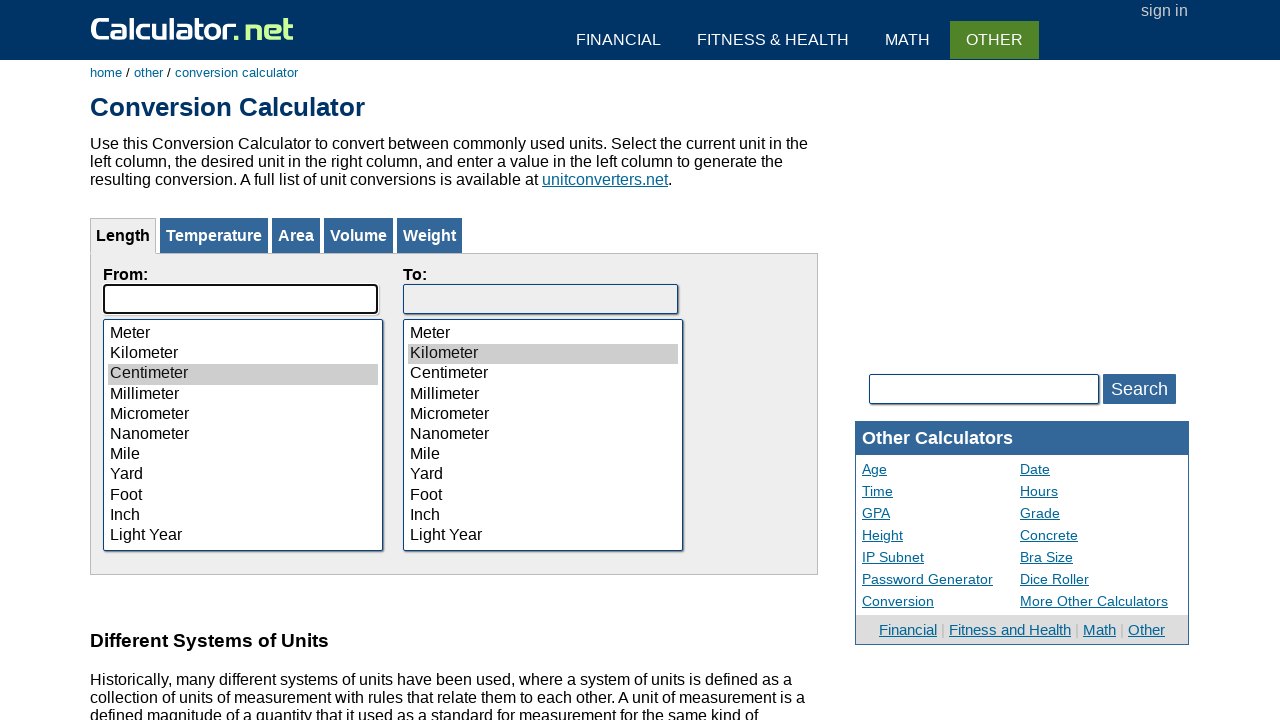

Filled input field with 1000 centimeters on input[name='fromVal']
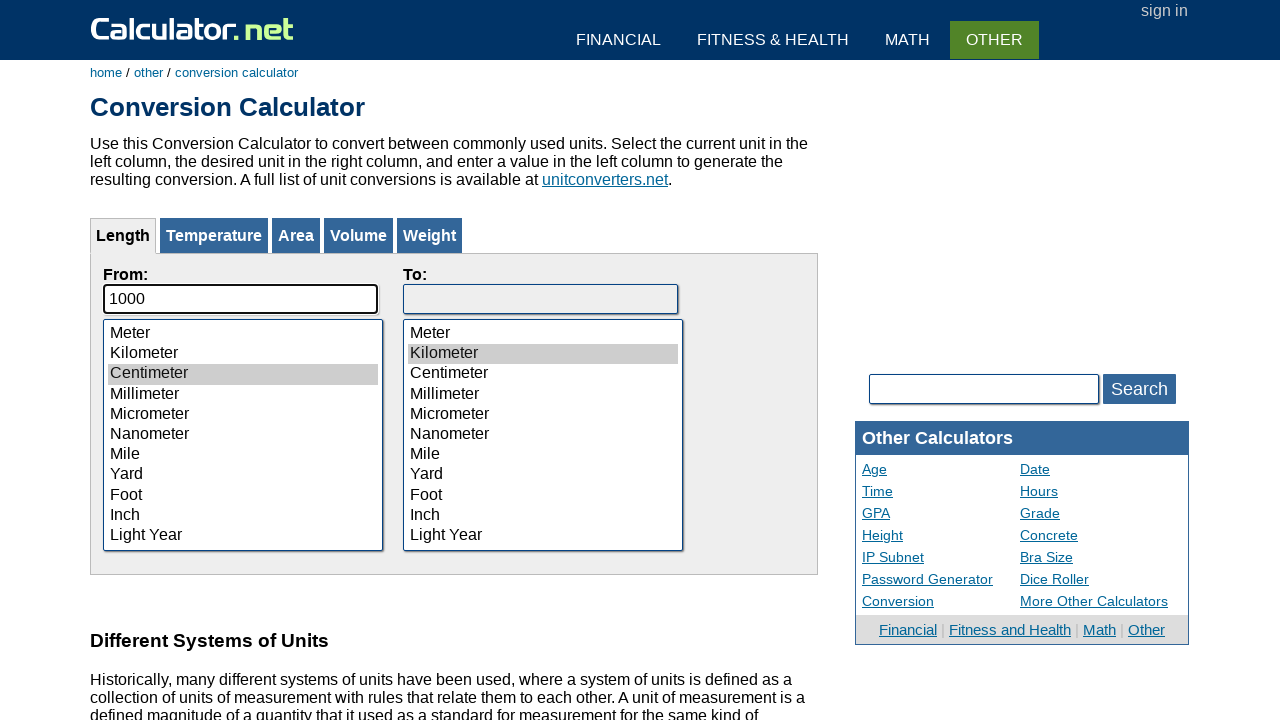

Selected Mile from the 'to' dropdown at (543, 455) on (//option[@value='7'])[2]
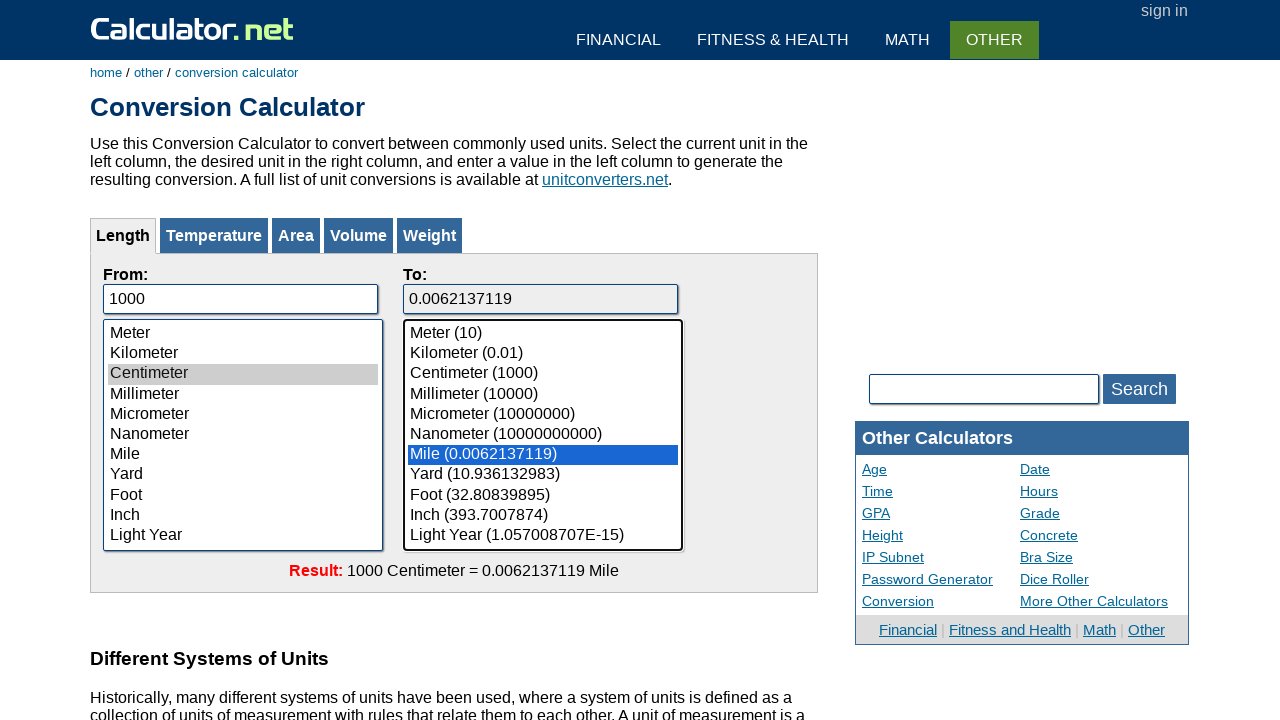

Conversion result loaded successfully
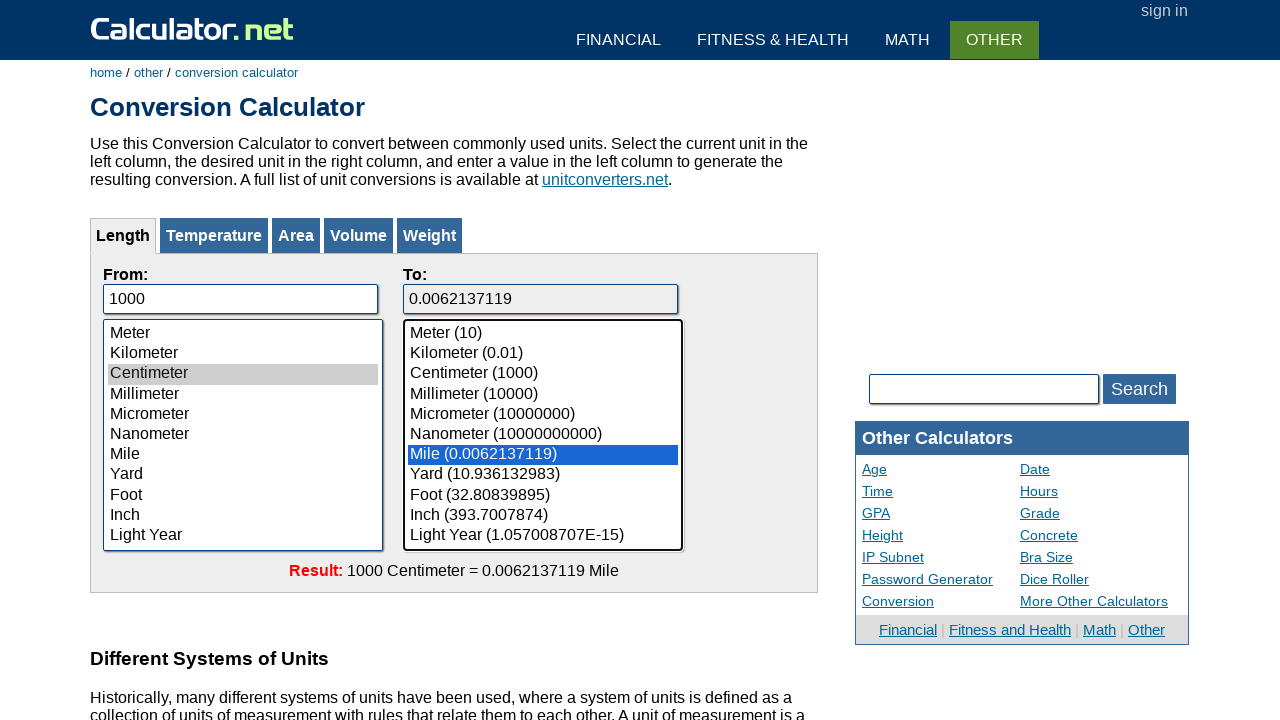

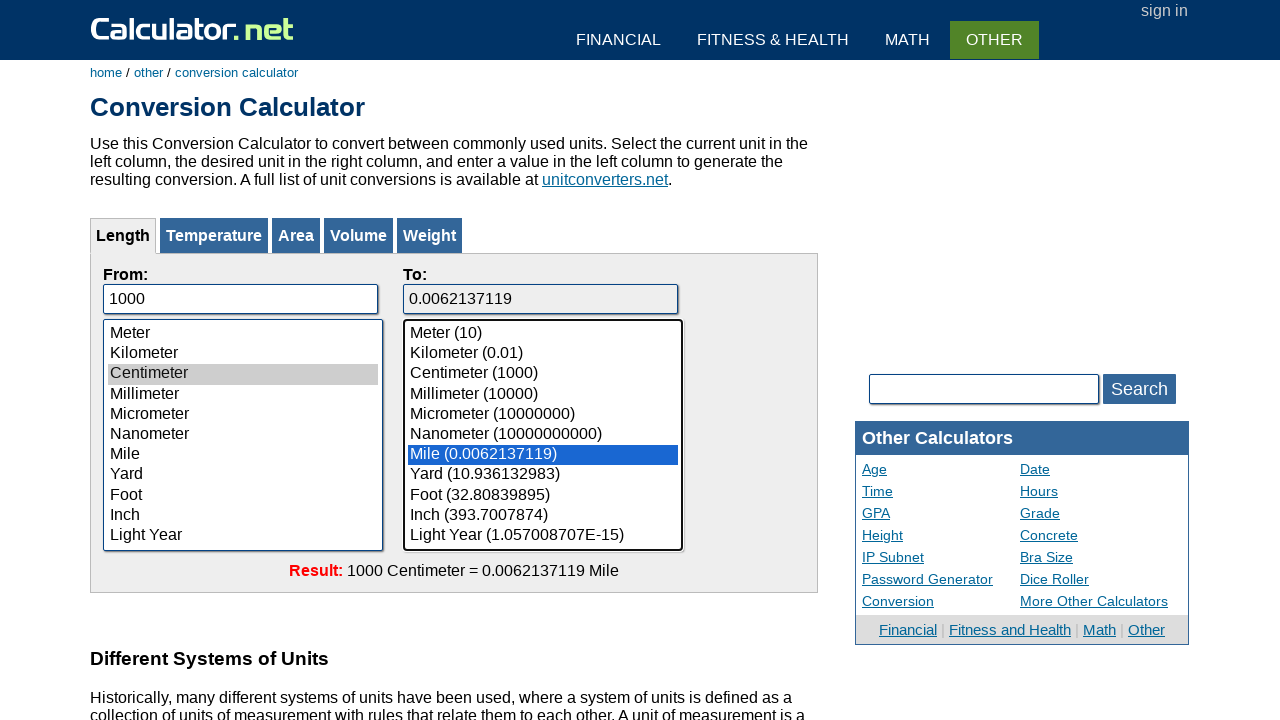